Tests an e-commerce shopping flow by searching for products containing "ber", adding all matching products to cart, proceeding to checkout, and applying a promo code to verify the discount is applied successfully.

Starting URL: https://rahulshettyacademy.com/seleniumPractise

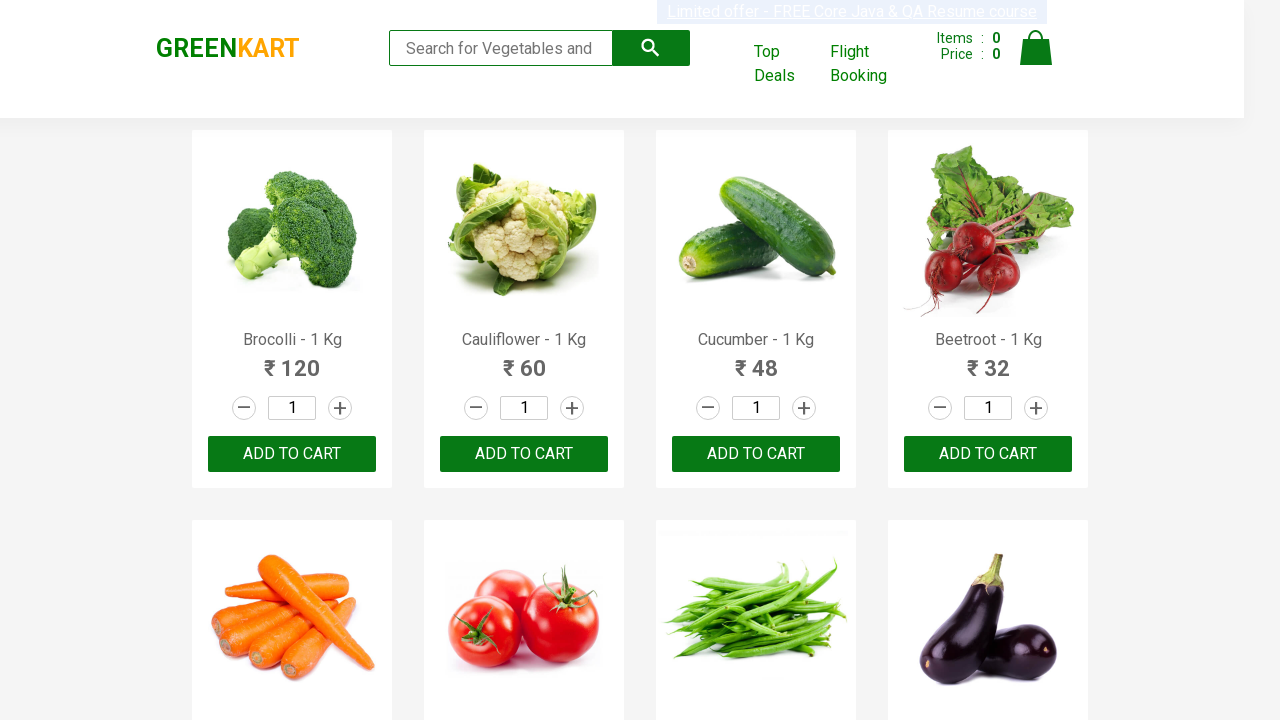

Filled search field with 'ber' to find products on [placeholder*='for']
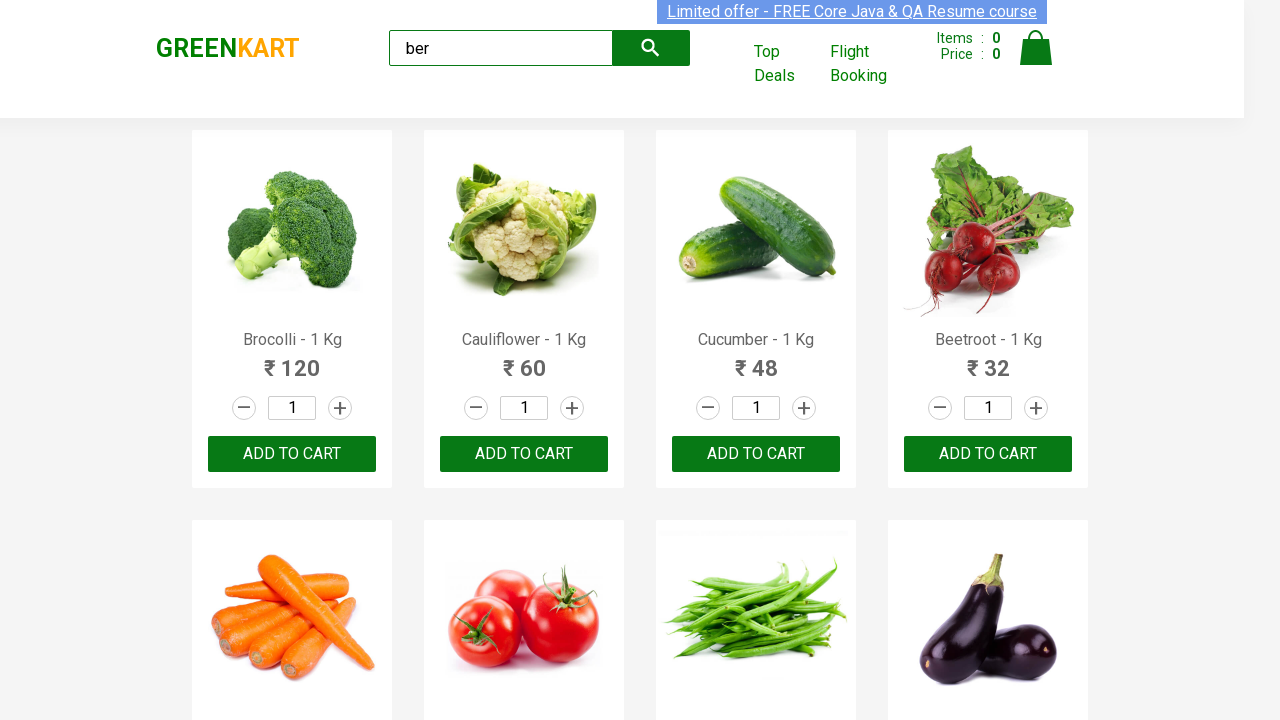

Waited 3 seconds for search results to load
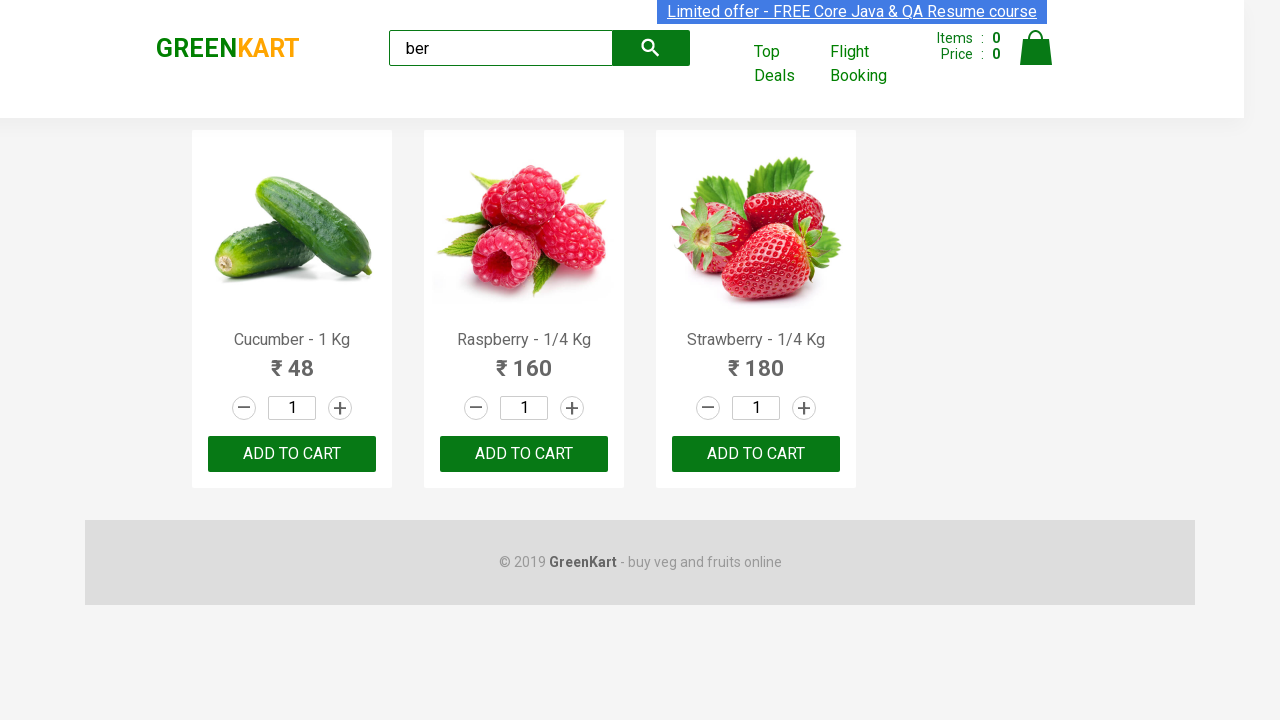

Located 3 product add buttons
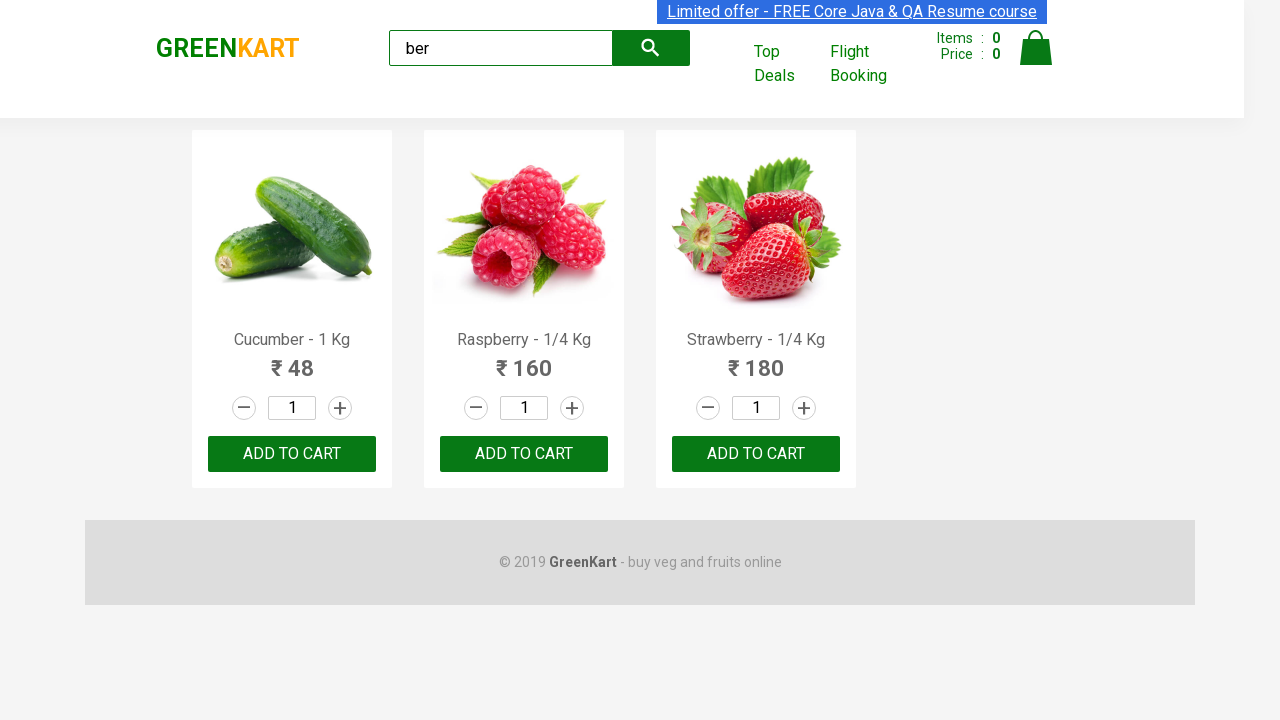

Verified that products were found
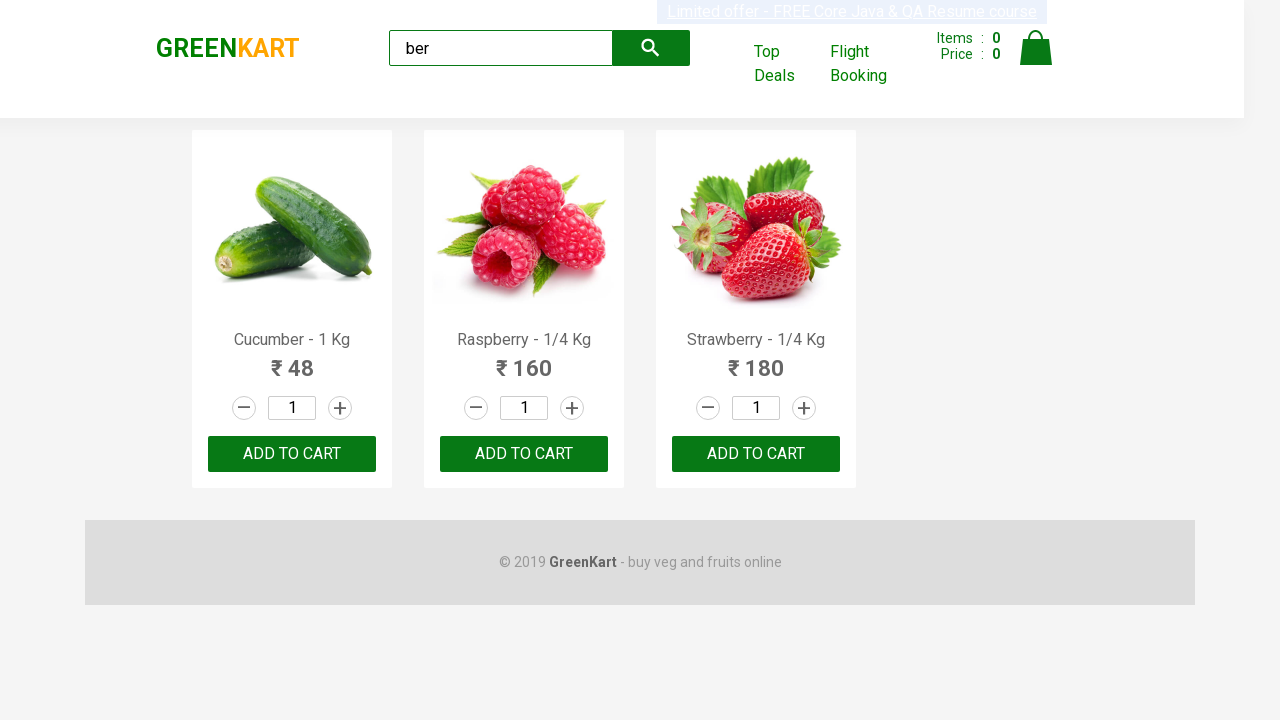

Clicked add button for product 1 at (292, 454) on div[class^='product'] [type*='button'] >> nth=0
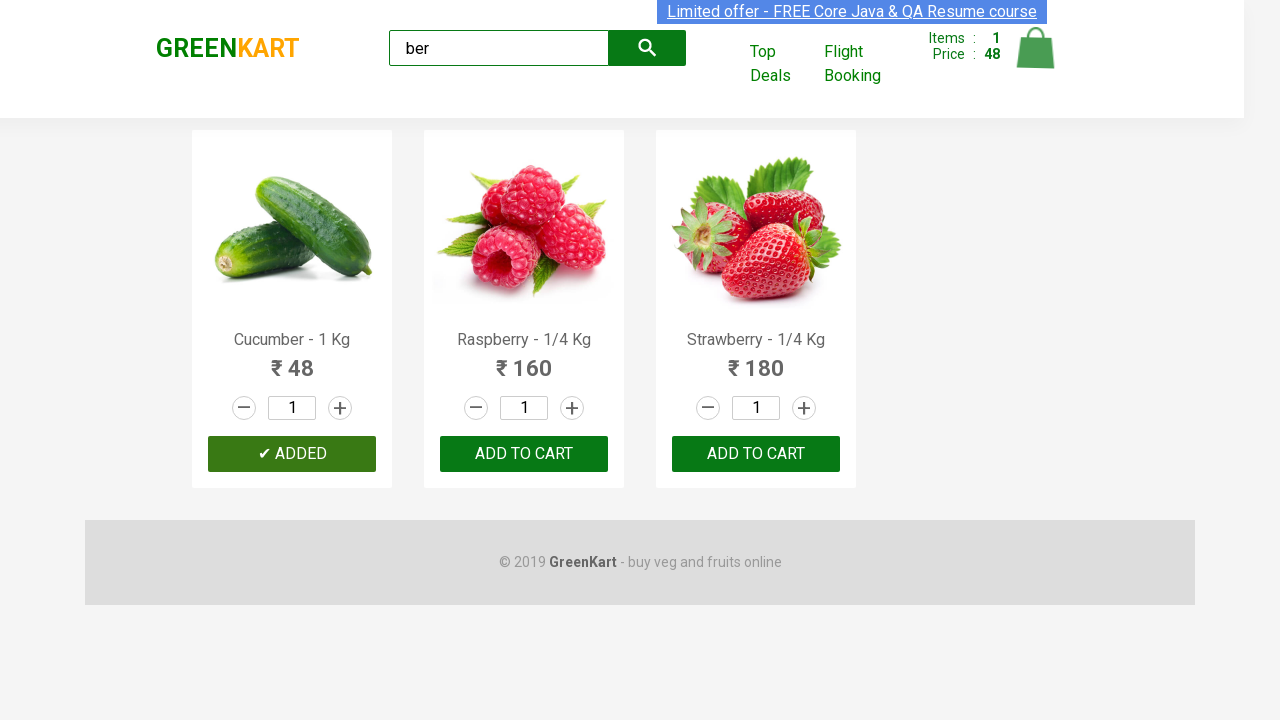

Clicked add button for product 2 at (524, 454) on div[class^='product'] [type*='button'] >> nth=1
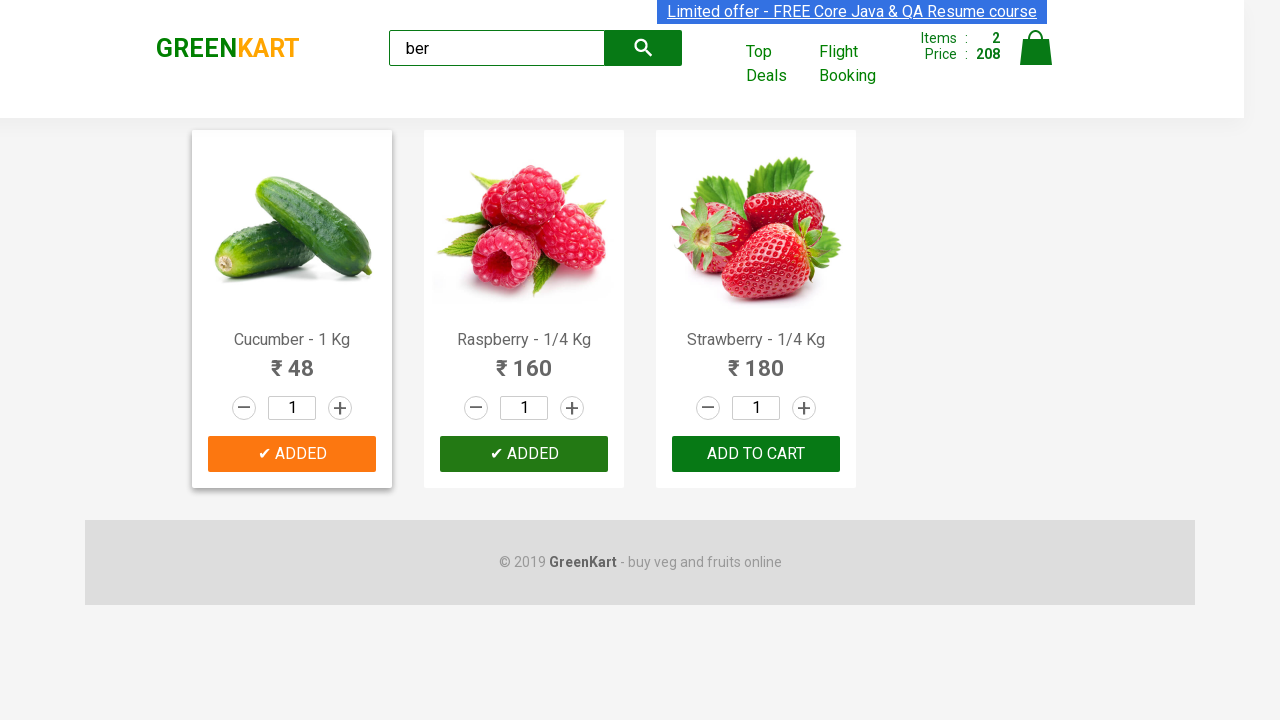

Clicked add button for product 3 at (756, 454) on div[class^='product'] [type*='button'] >> nth=2
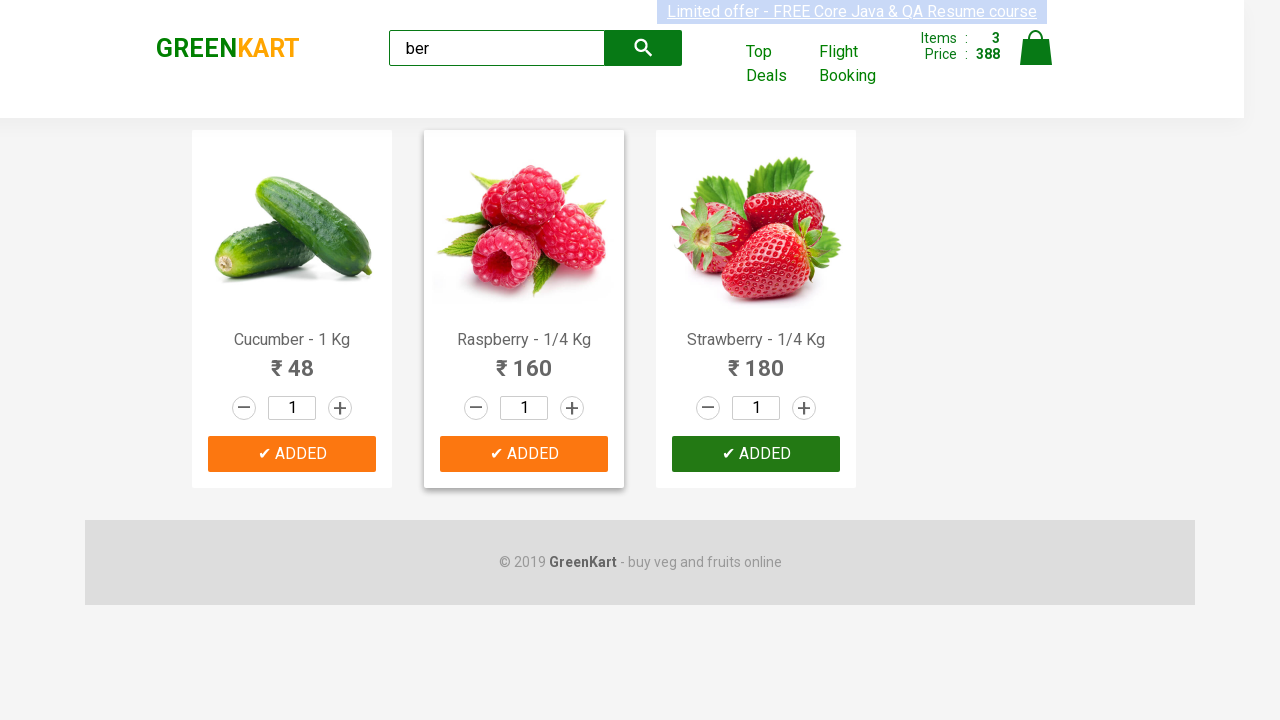

Clicked cart icon to view shopping cart at (1036, 59) on .cart-icon
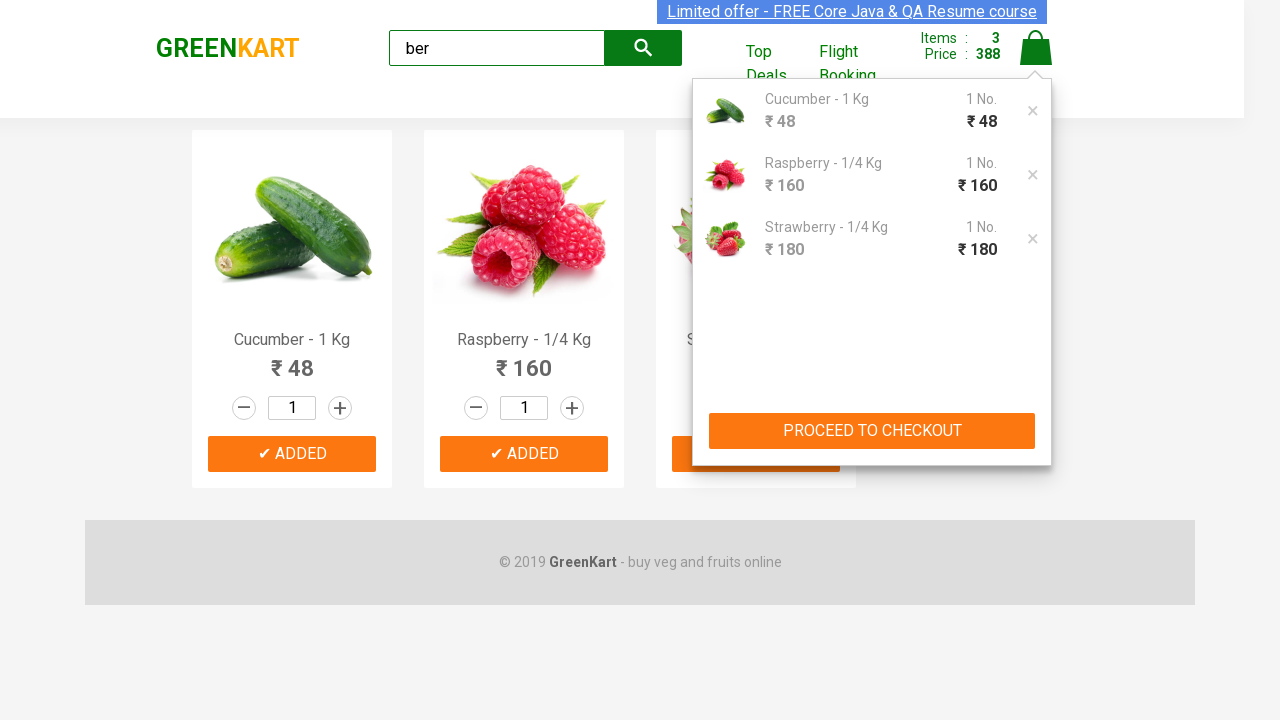

Clicked proceed to checkout button at (872, 431) on div[class^='action']:nth-child(2) button[type='button']
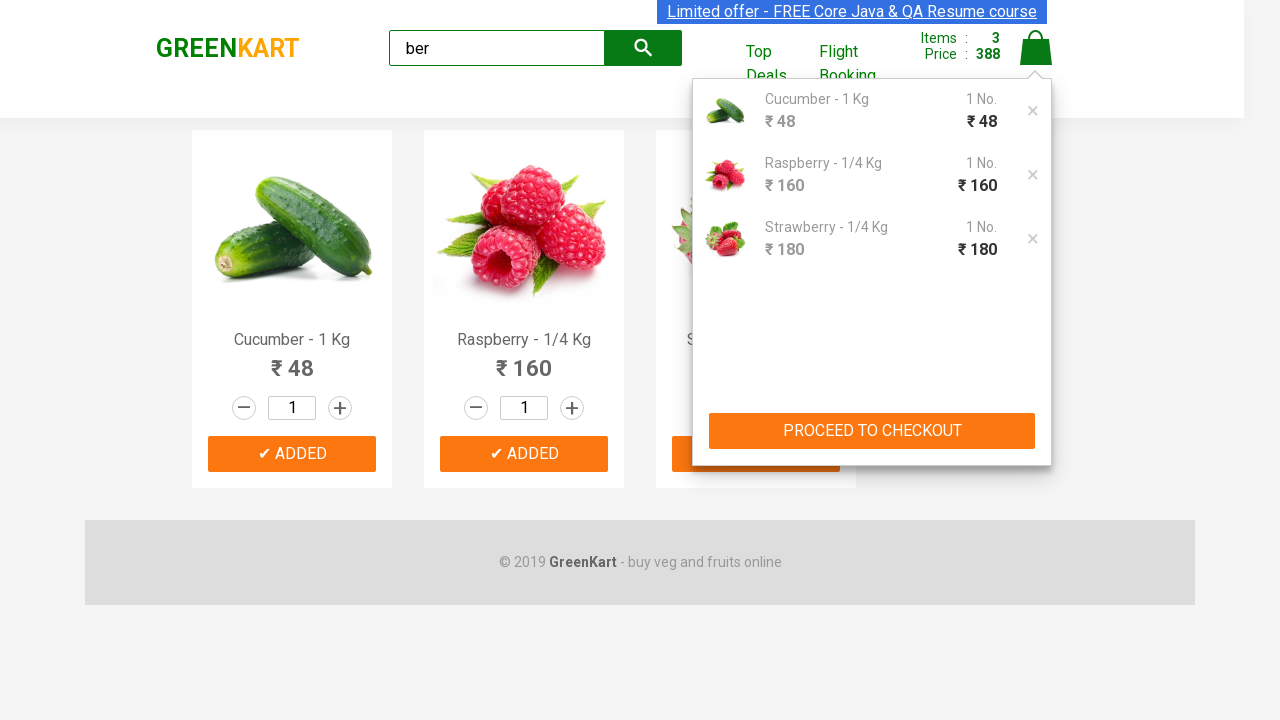

Entered promo code 'rahulshettyacademy' on .promoCode
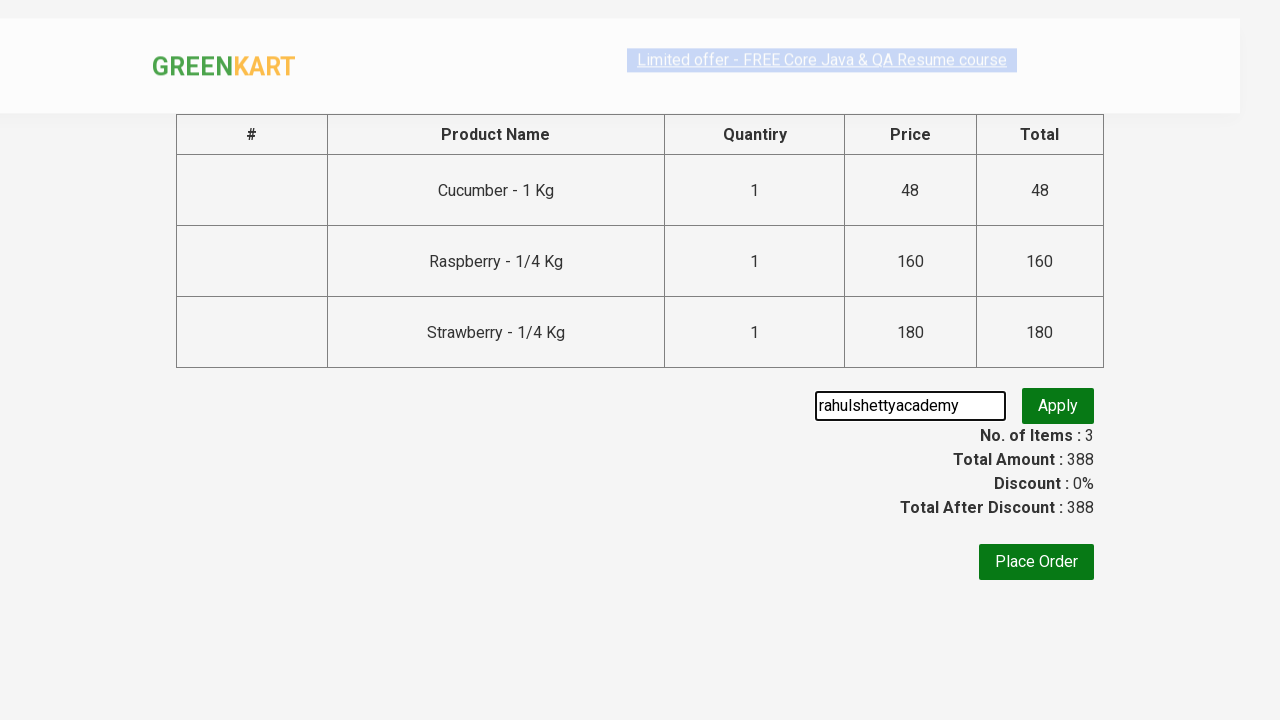

Clicked apply promo button at (1058, 406) on .promoBtn
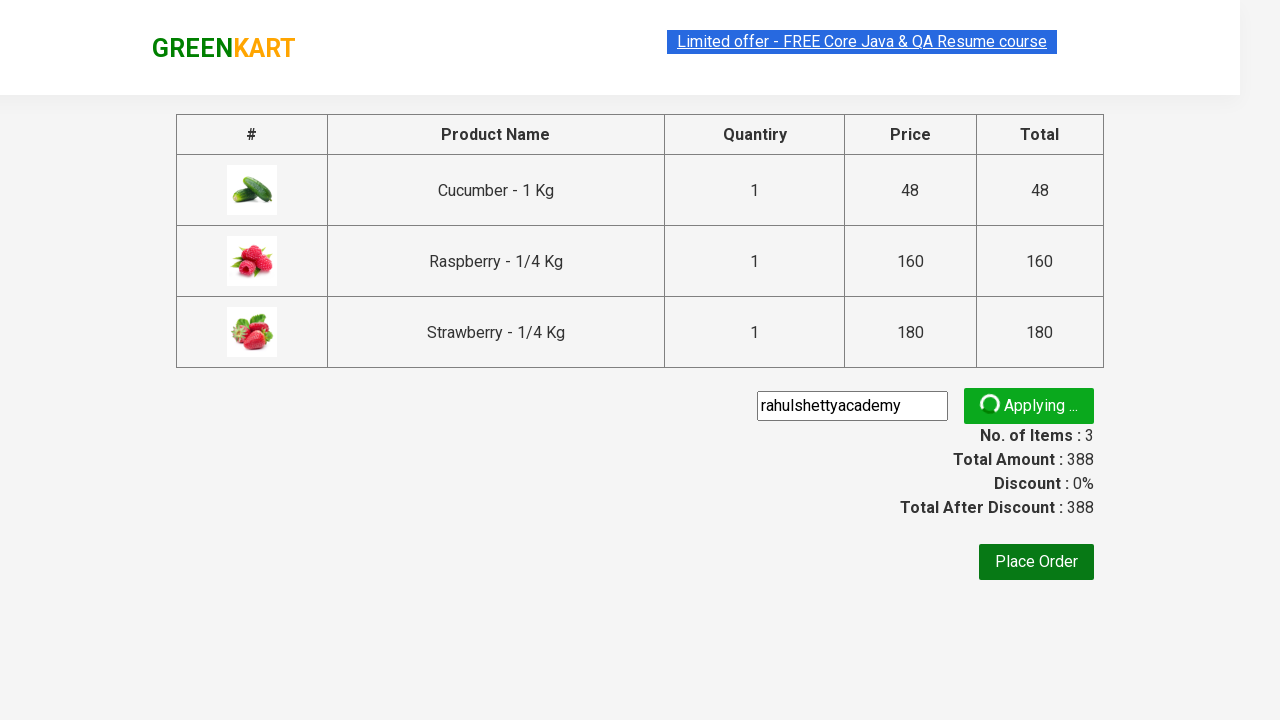

Promo code loader disappeared
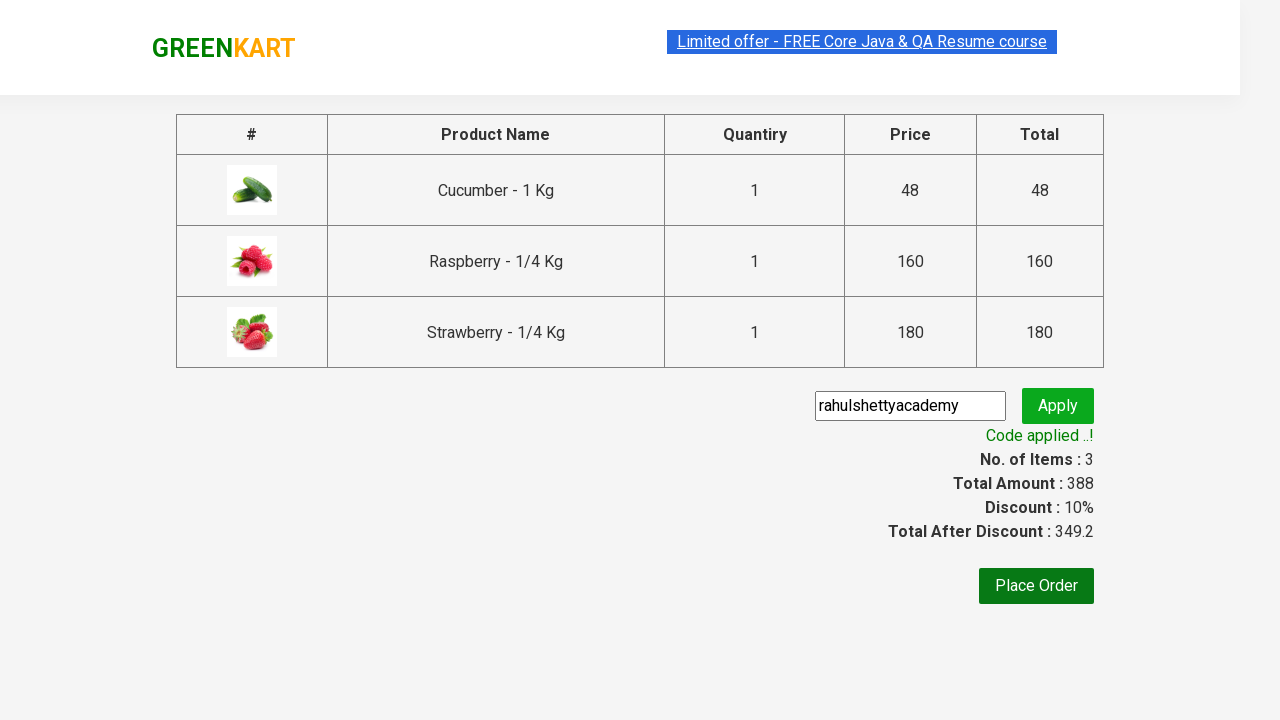

Promo code success message appeared
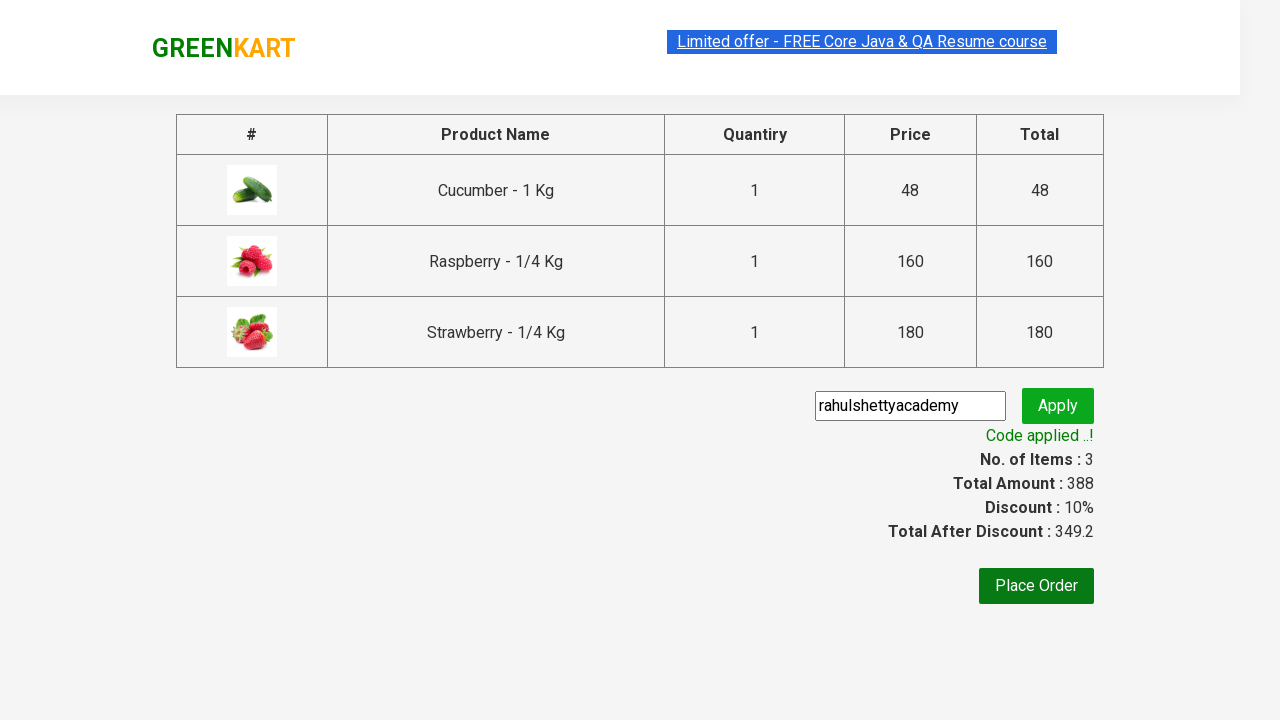

Retrieved promo success message text
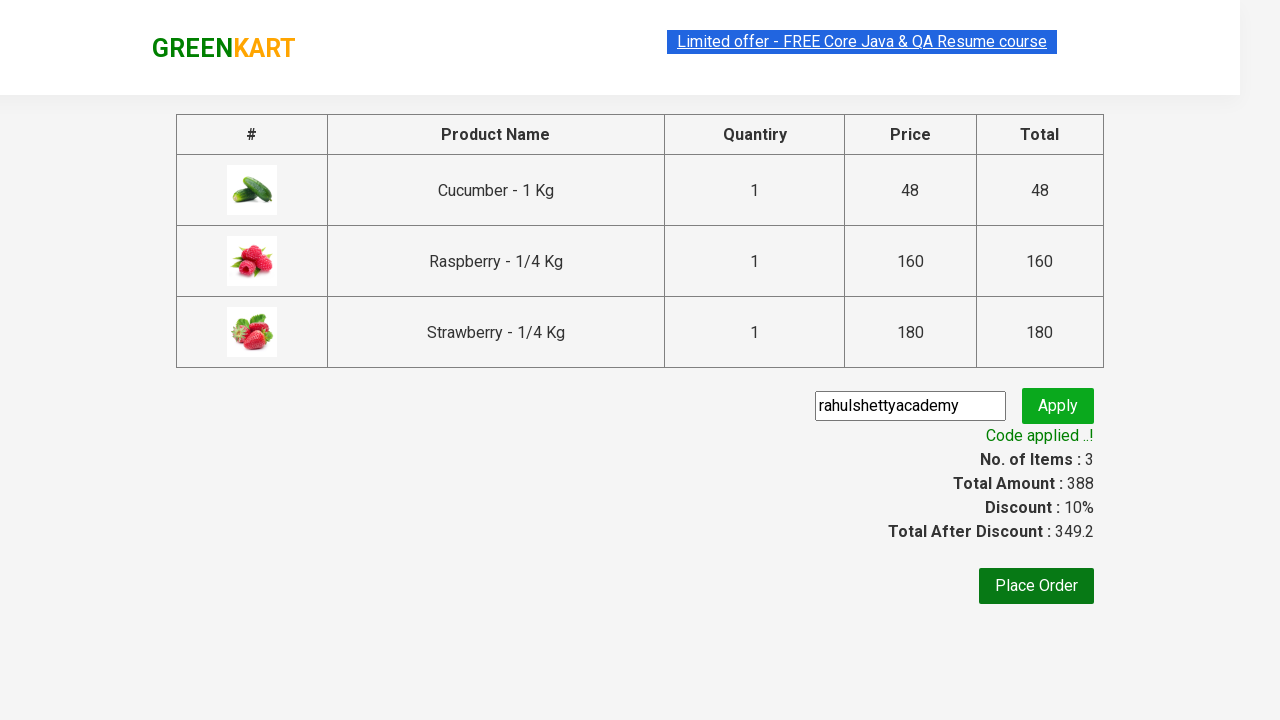

Verified that promo code was successfully applied
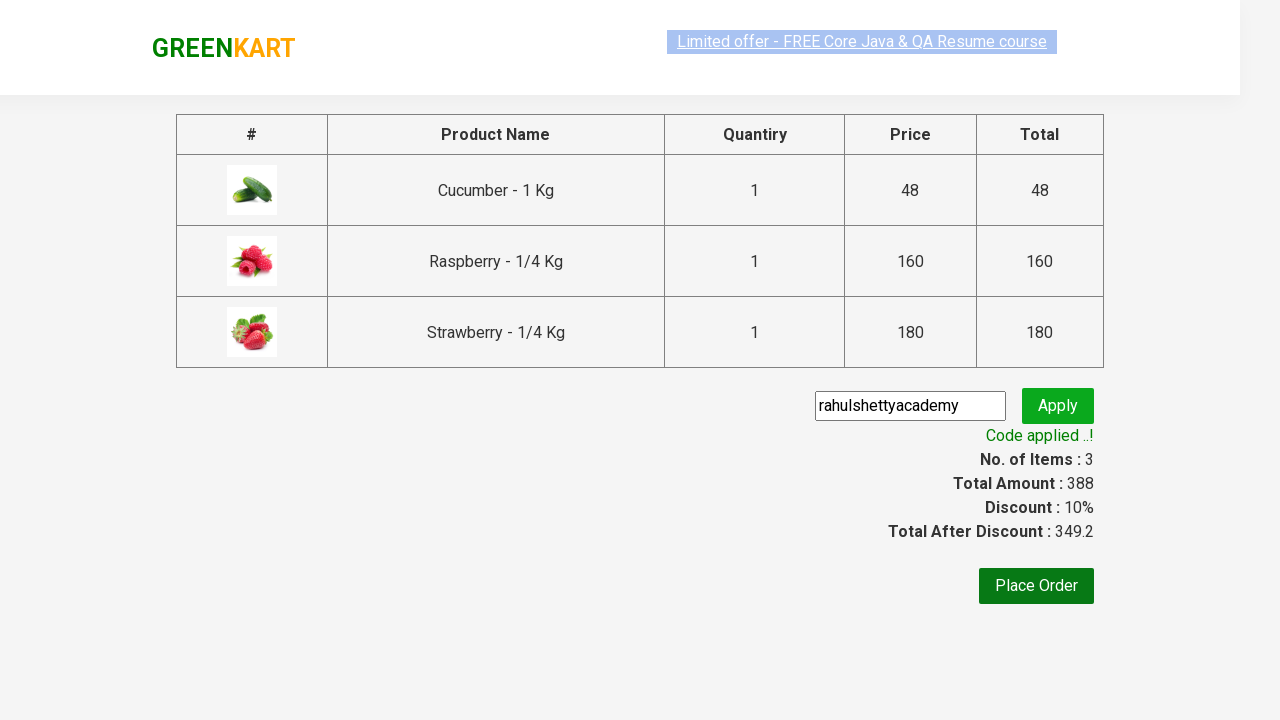

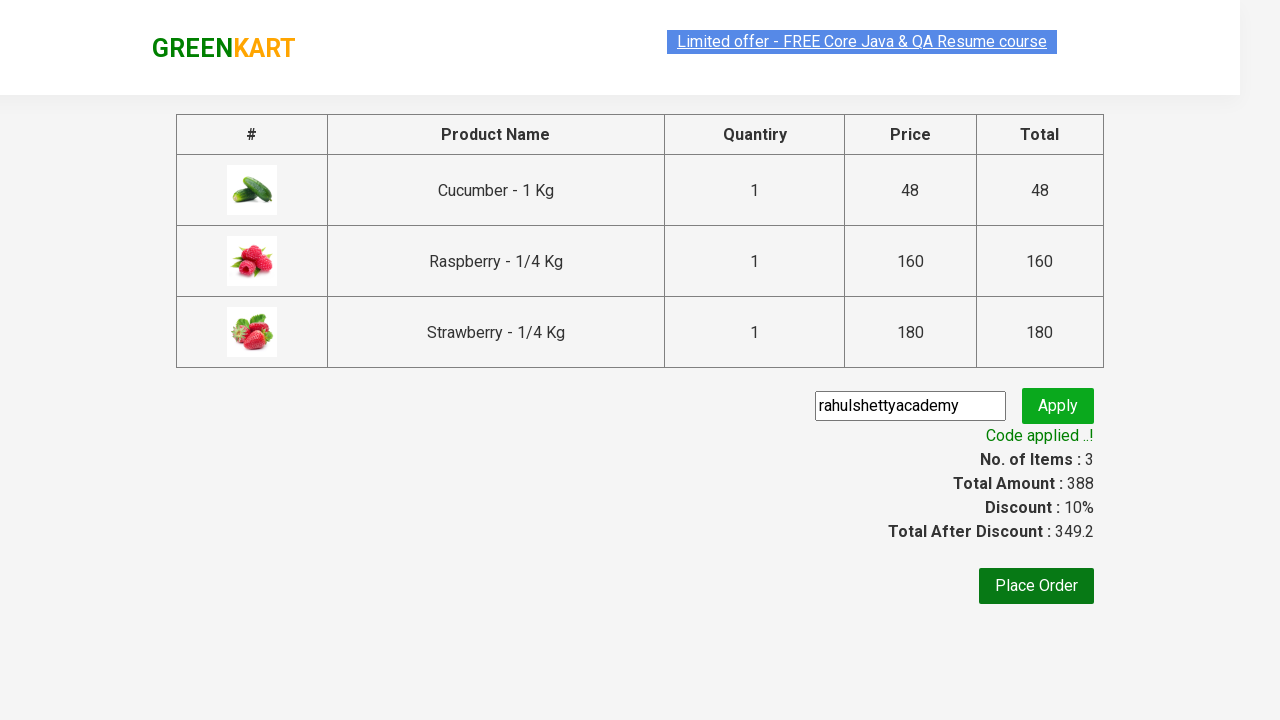